Tests browser back button navigation between filter views

Starting URL: https://demo.playwright.dev/todomvc

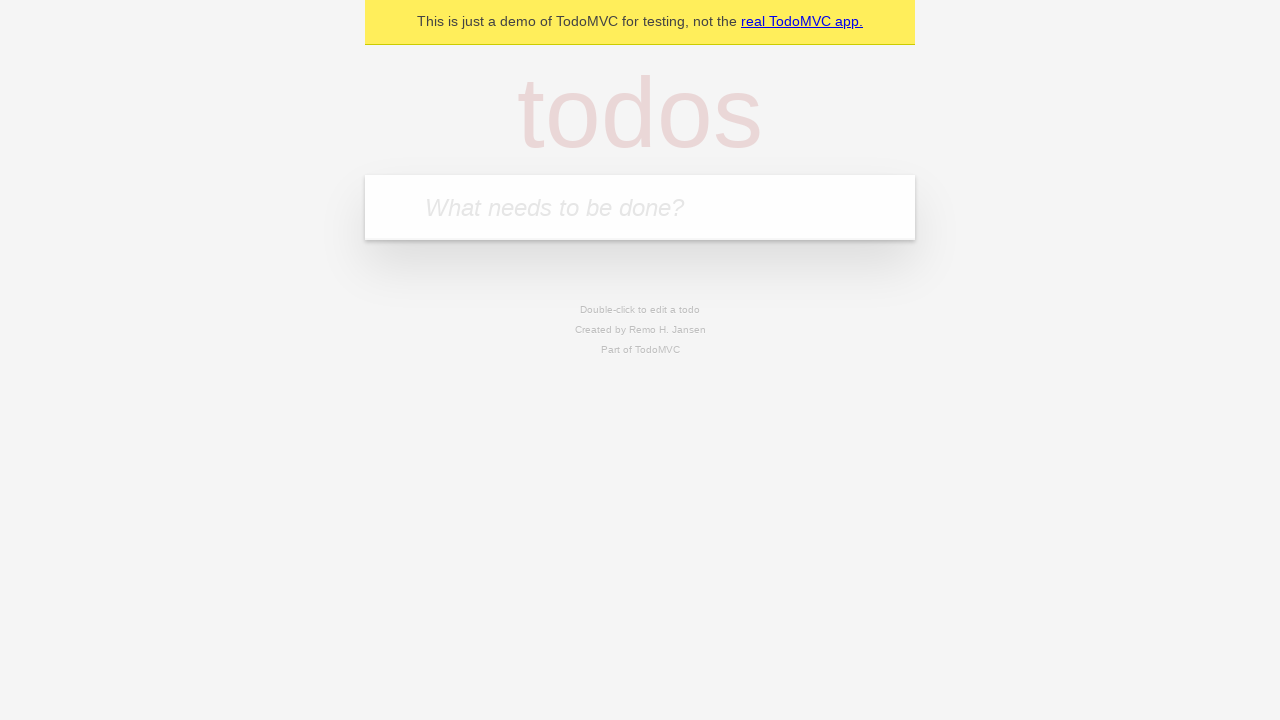

Filled first todo input with 'buy some cheese' on internal:attr=[placeholder="What needs to be done?"i]
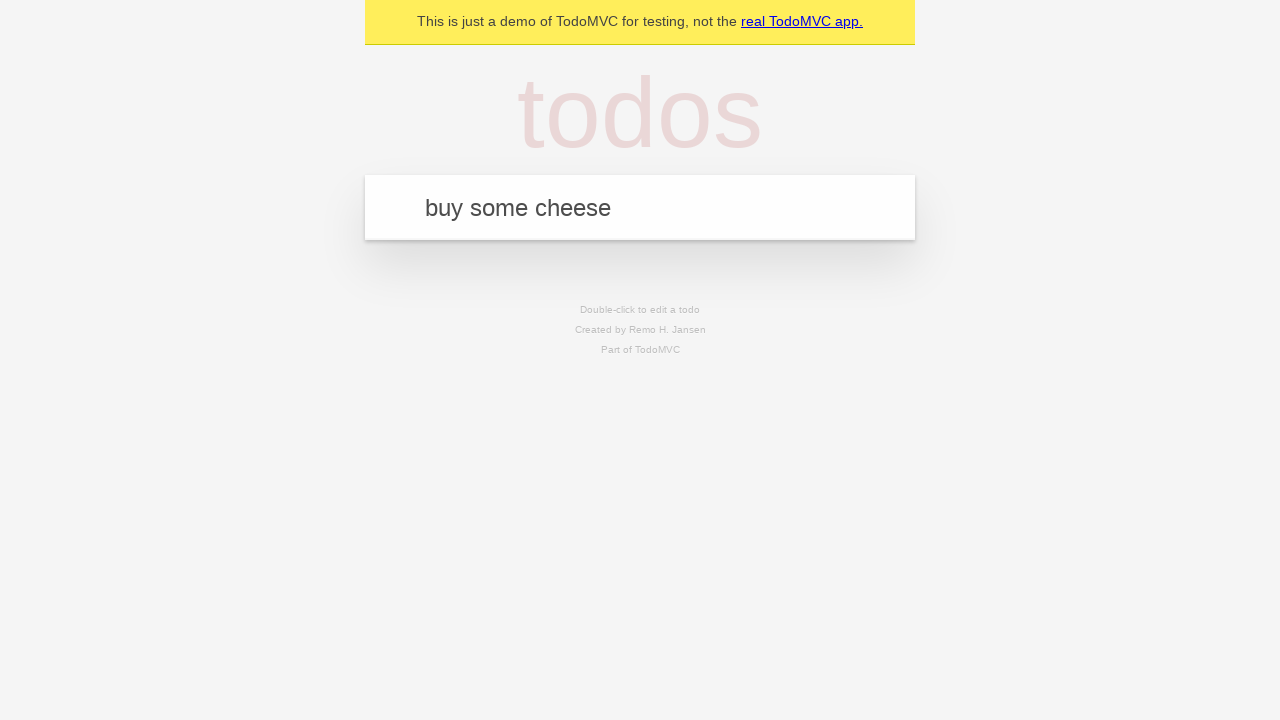

Pressed Enter to create first todo on internal:attr=[placeholder="What needs to be done?"i]
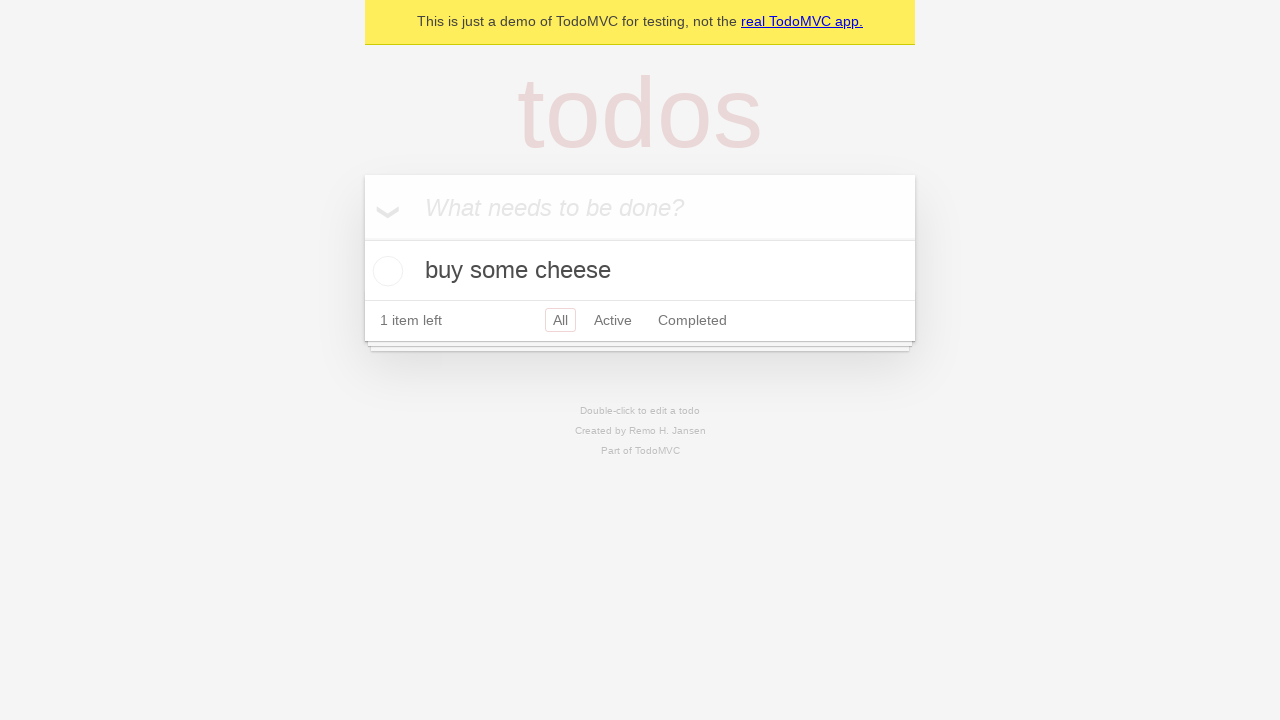

Filled second todo input with 'feed the cat' on internal:attr=[placeholder="What needs to be done?"i]
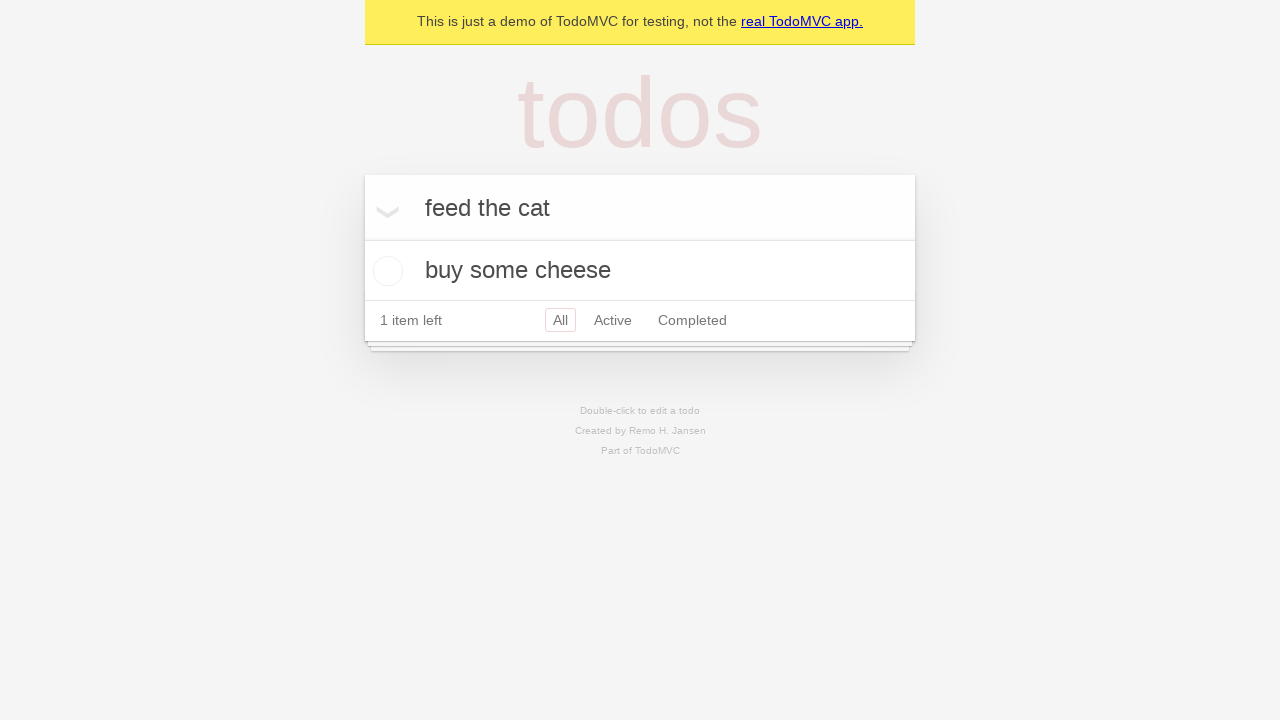

Pressed Enter to create second todo on internal:attr=[placeholder="What needs to be done?"i]
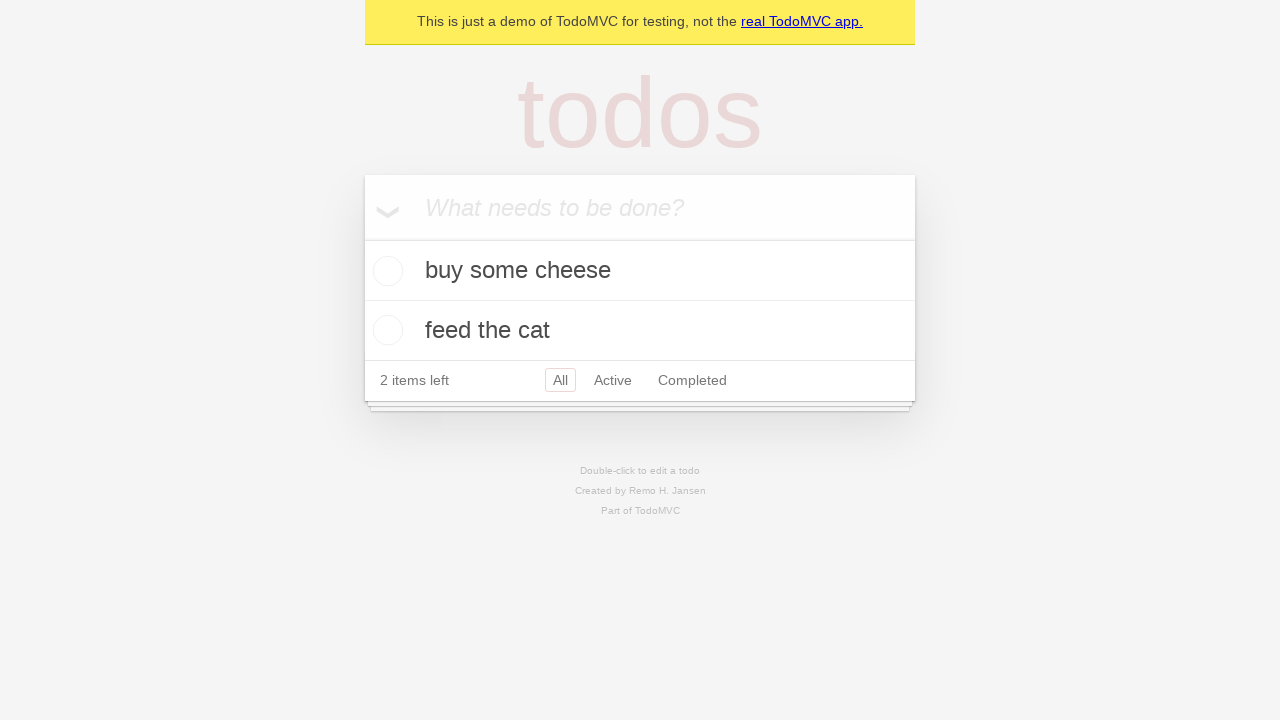

Filled third todo input with 'book a doctors appointment' on internal:attr=[placeholder="What needs to be done?"i]
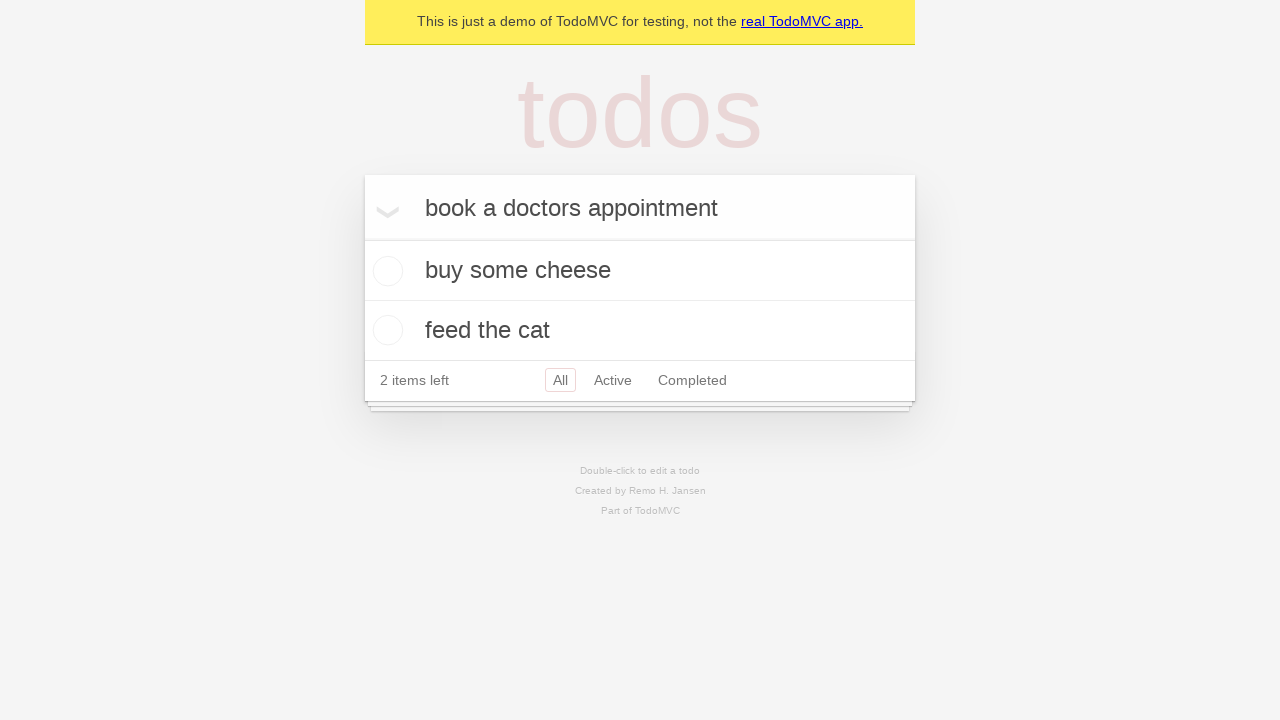

Pressed Enter to create third todo on internal:attr=[placeholder="What needs to be done?"i]
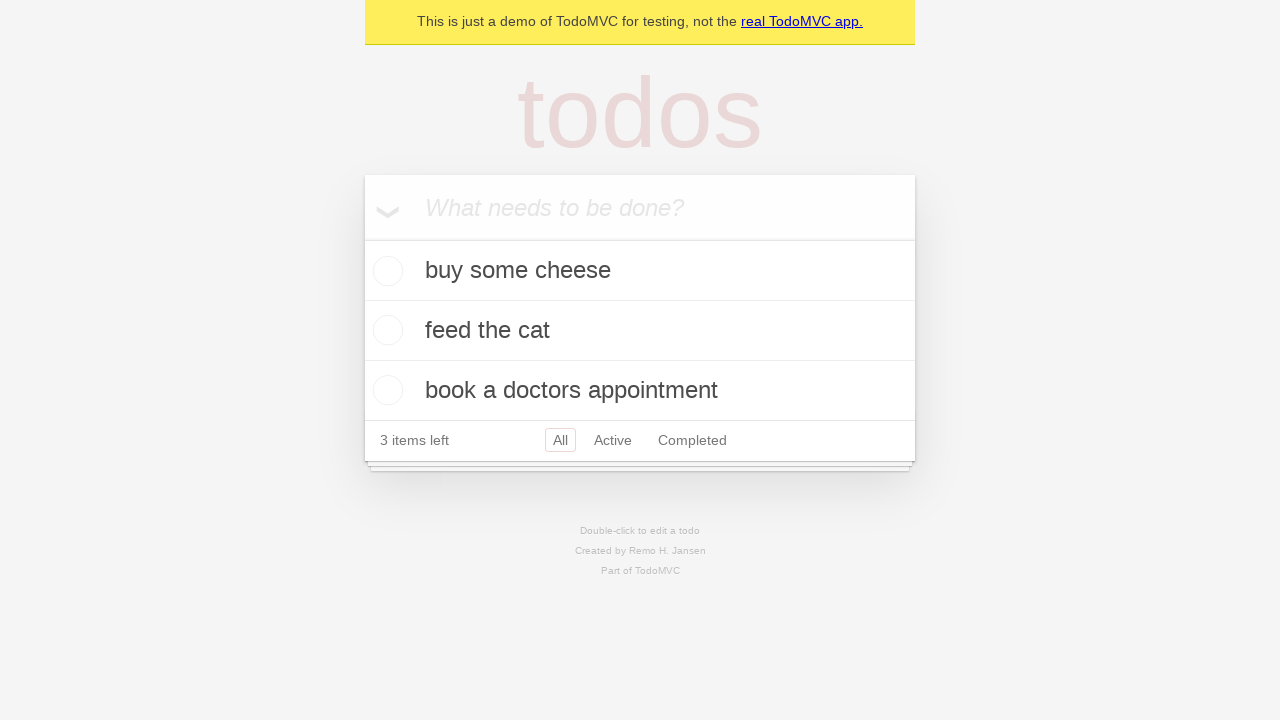

Waited for all 3 todos to be displayed
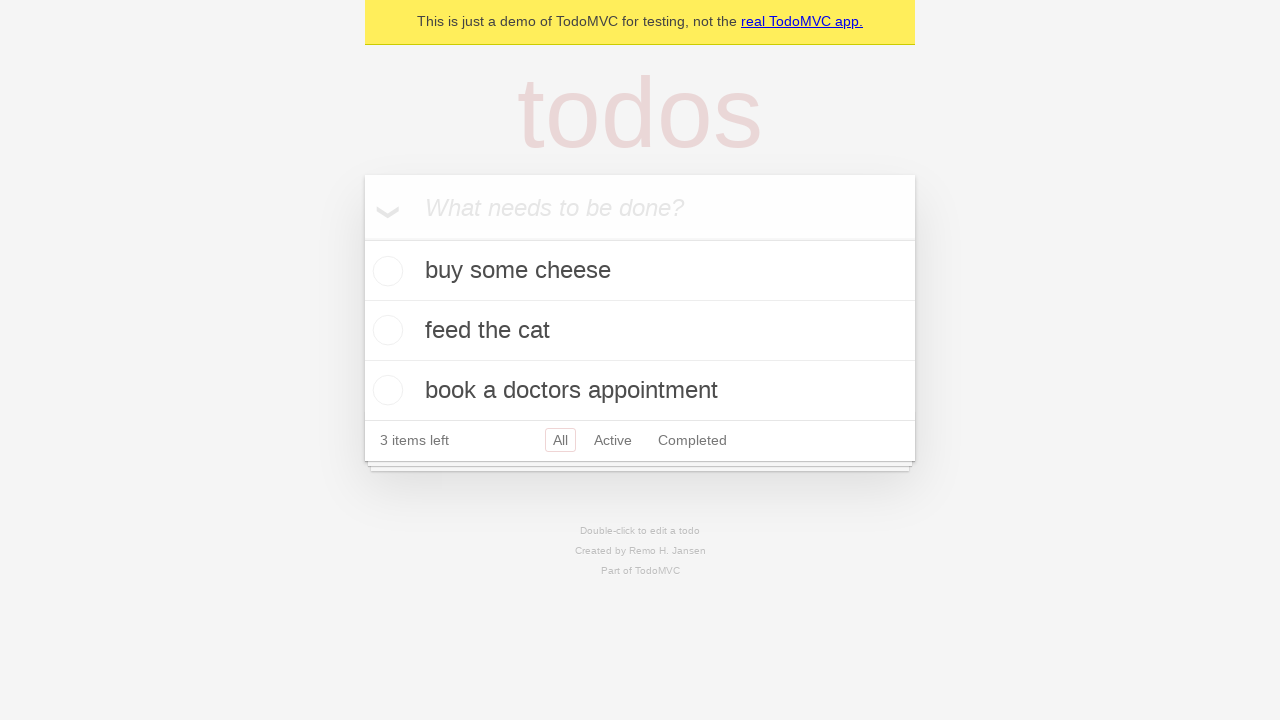

Checked the second todo as completed at (385, 330) on internal:testid=[data-testid="todo-item"s] >> nth=1 >> internal:role=checkbox
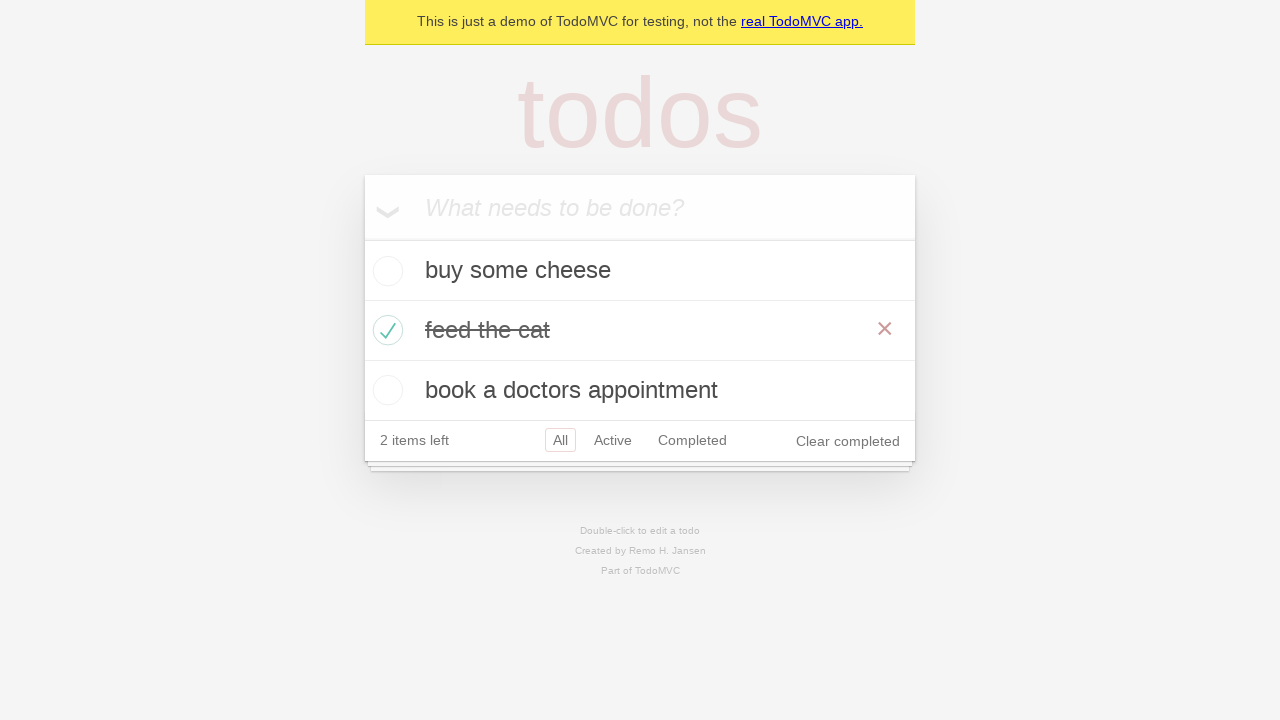

Clicked 'All' filter link at (560, 440) on internal:role=link[name="All"i]
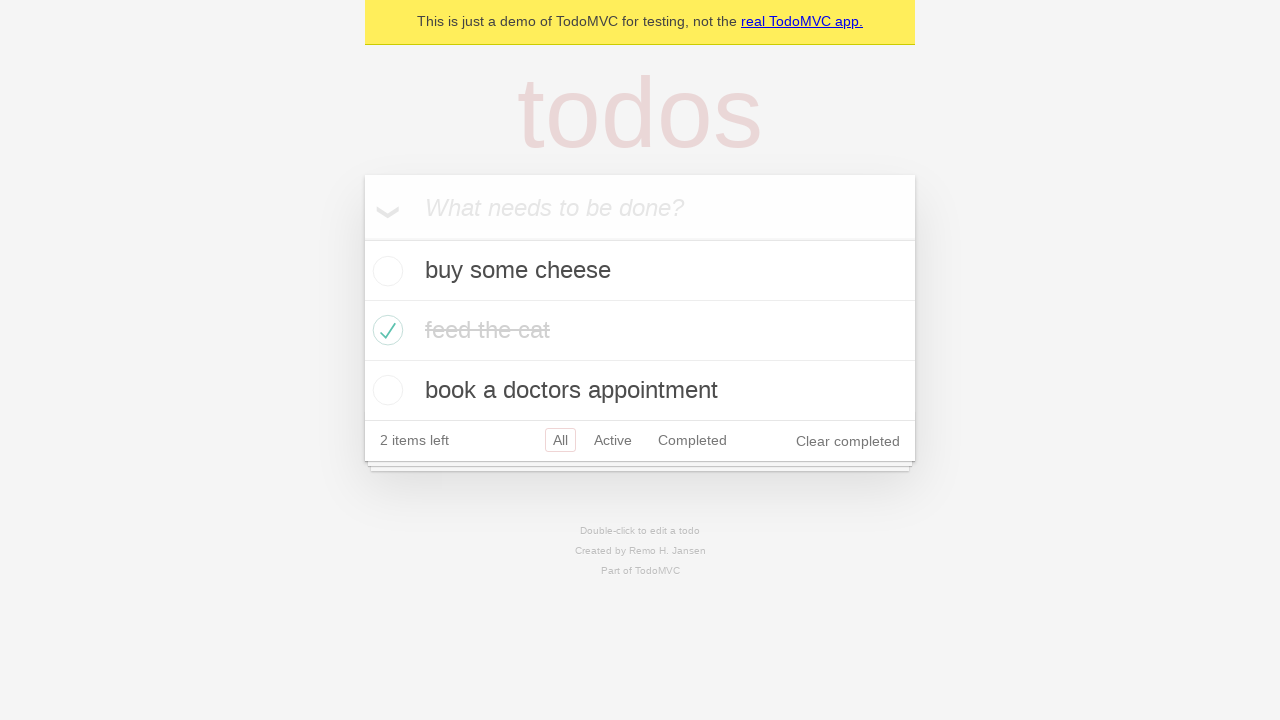

Clicked 'Active' filter link at (613, 440) on internal:role=link[name="Active"i]
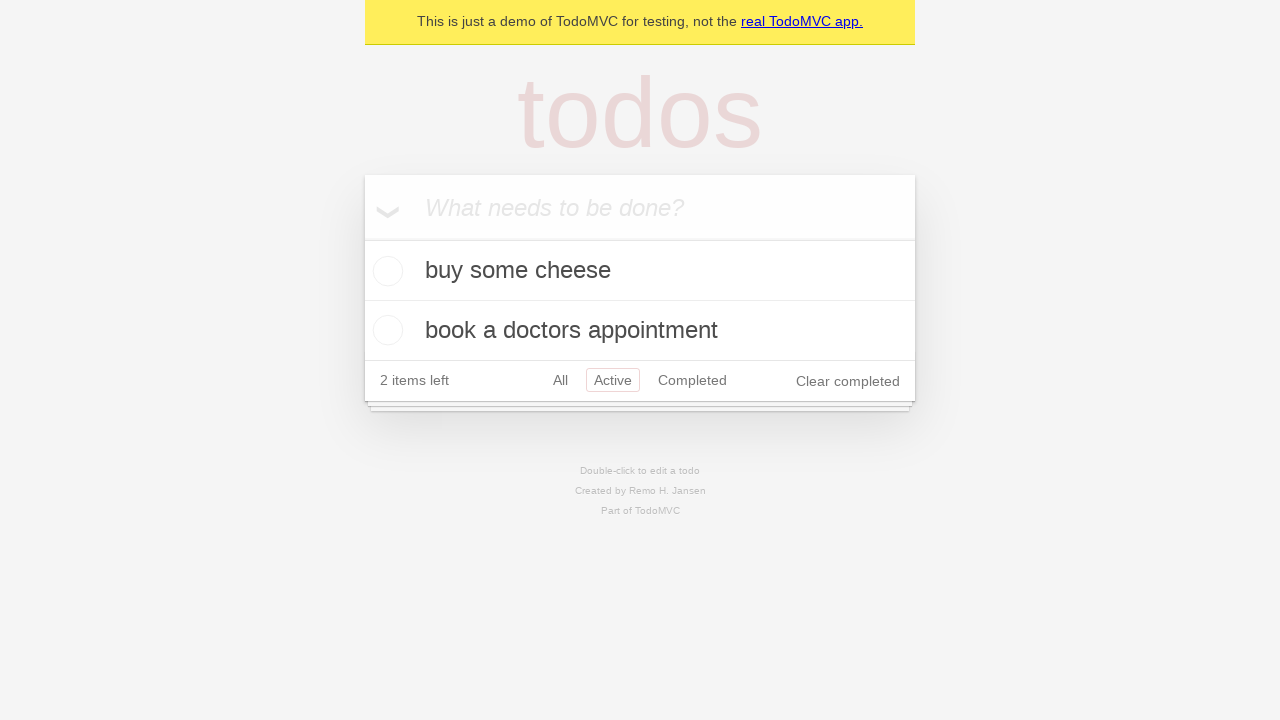

Clicked 'Completed' filter link at (692, 380) on internal:role=link[name="Completed"i]
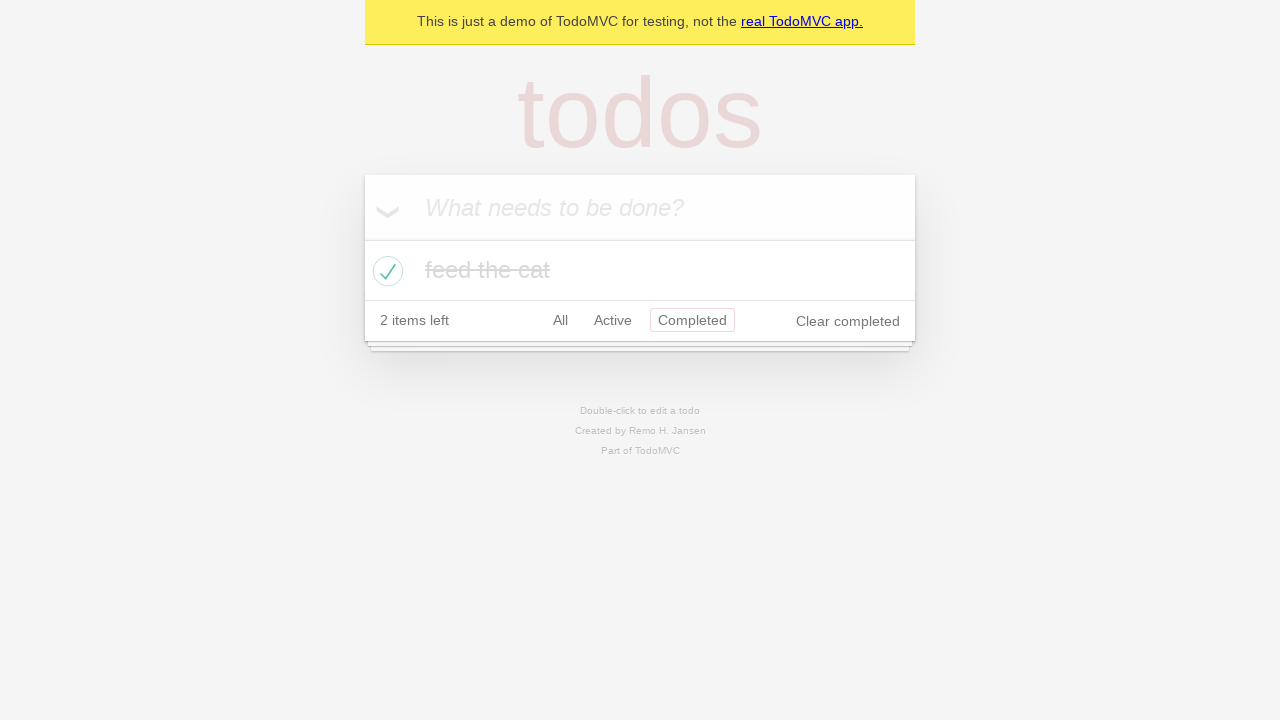

Navigated back from Completed filter view to Active filter view
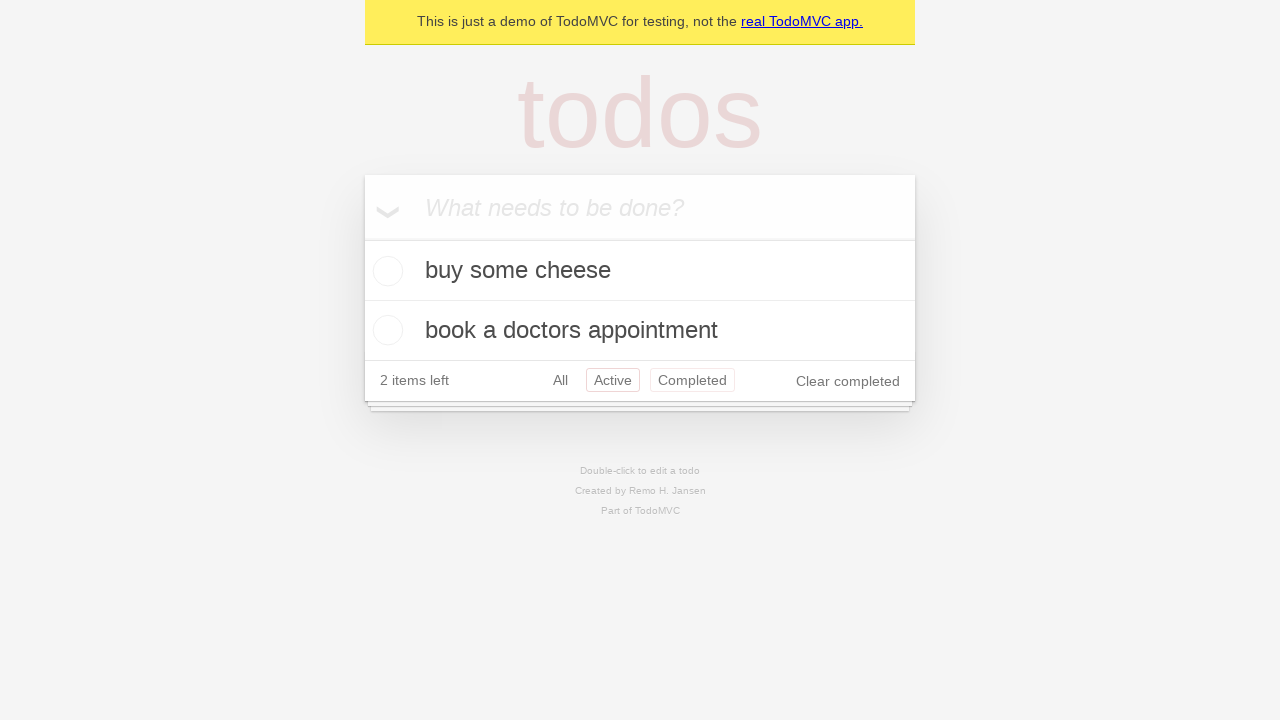

Navigated back from Active filter view to All filter view
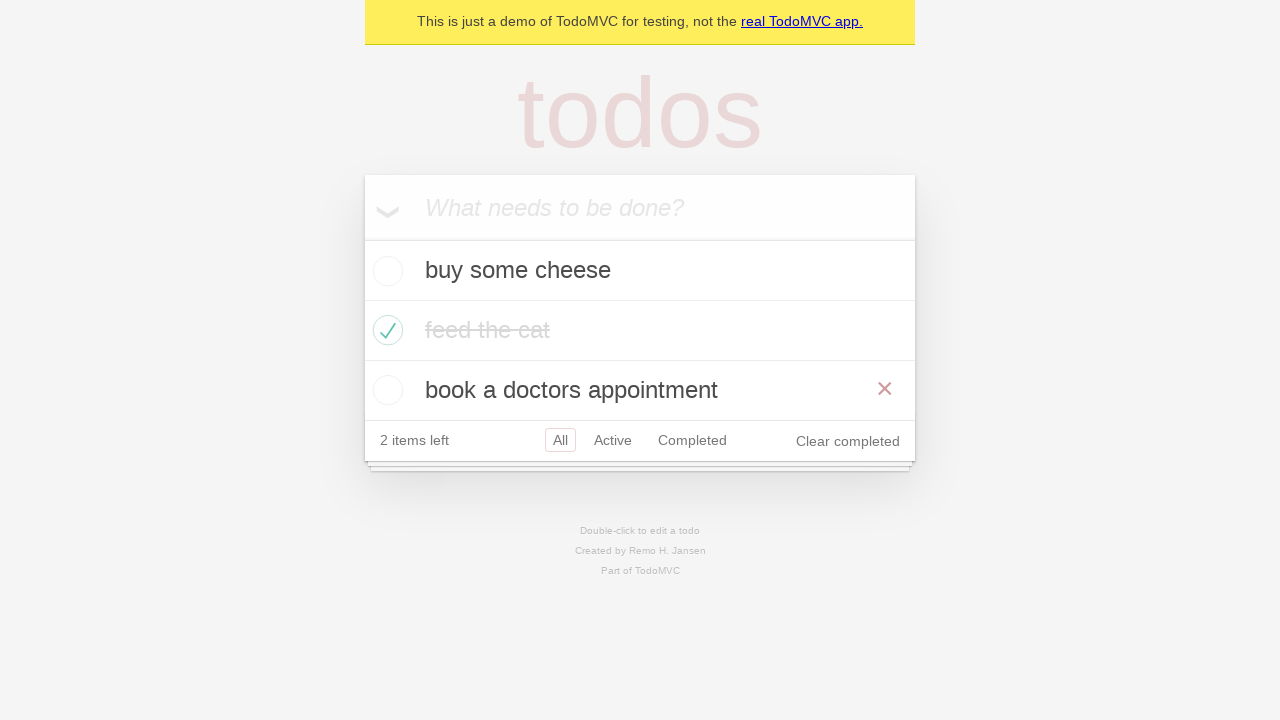

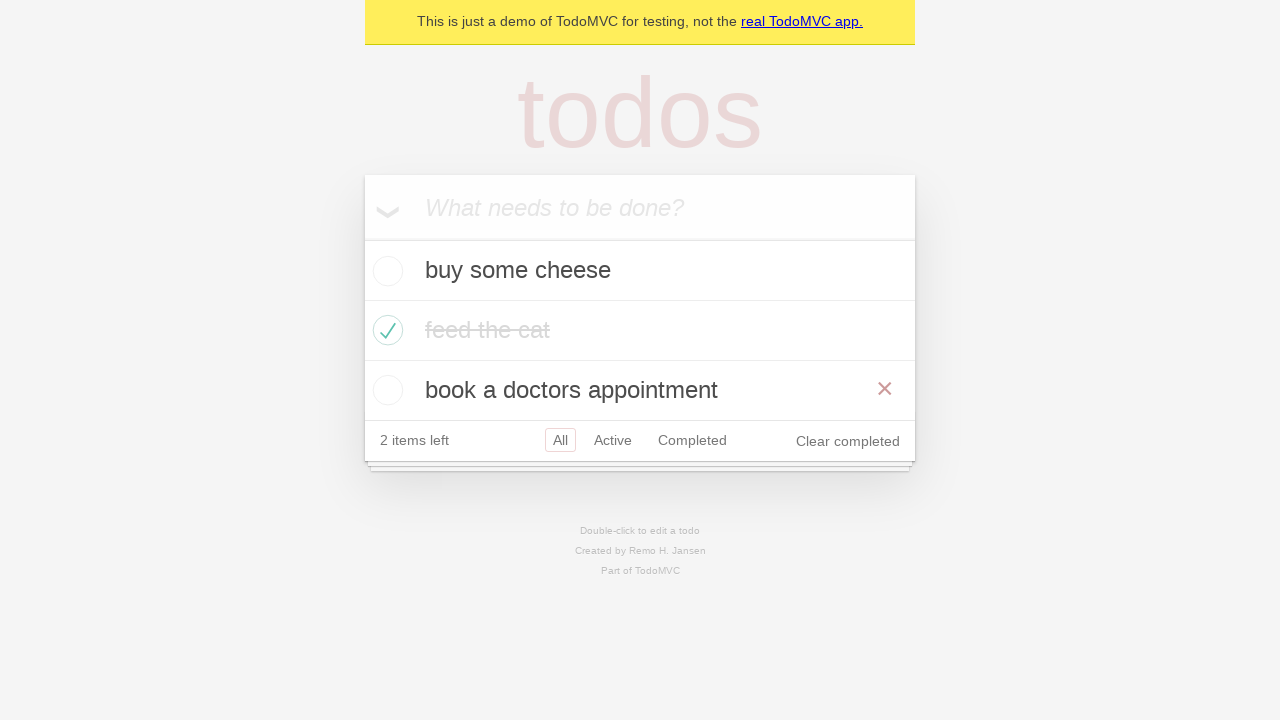